Tests window handling by clicking a button that opens a new browser window, switching to the child window, and verifying the heading text on the new page

Starting URL: https://demoqa.com/browser-windows

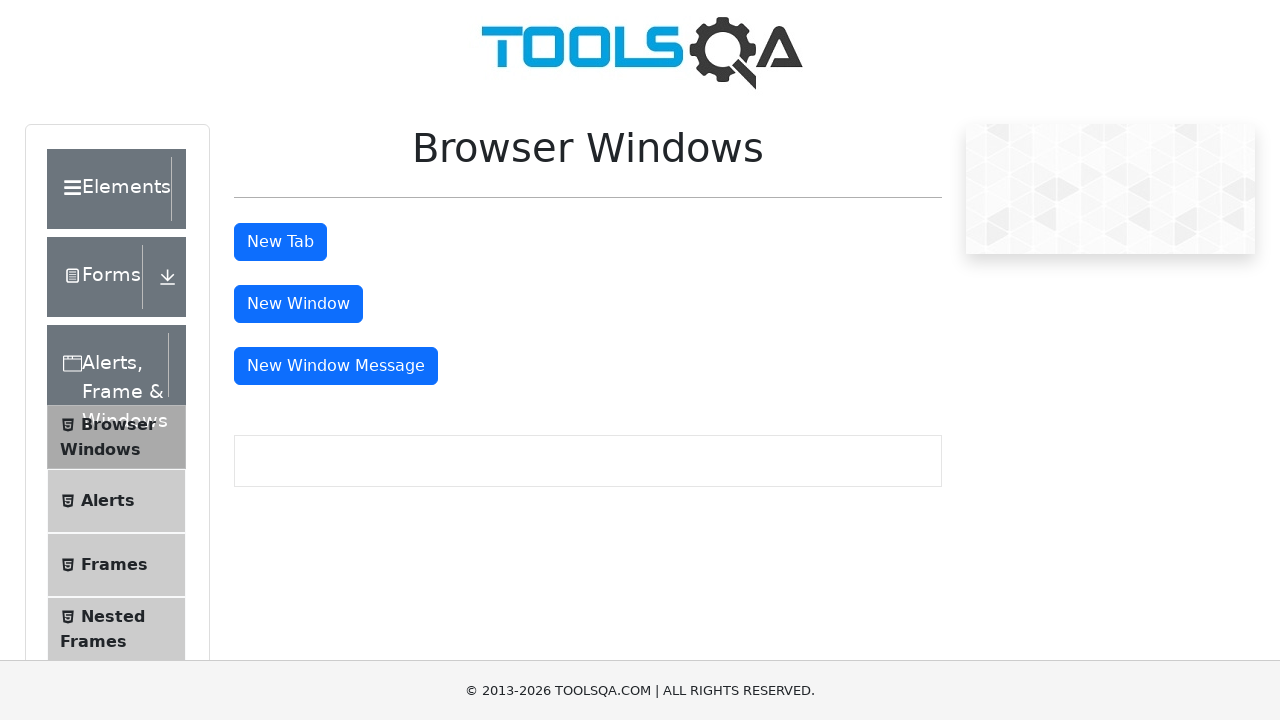

Clicked button to open new browser window at (298, 304) on #windowButton
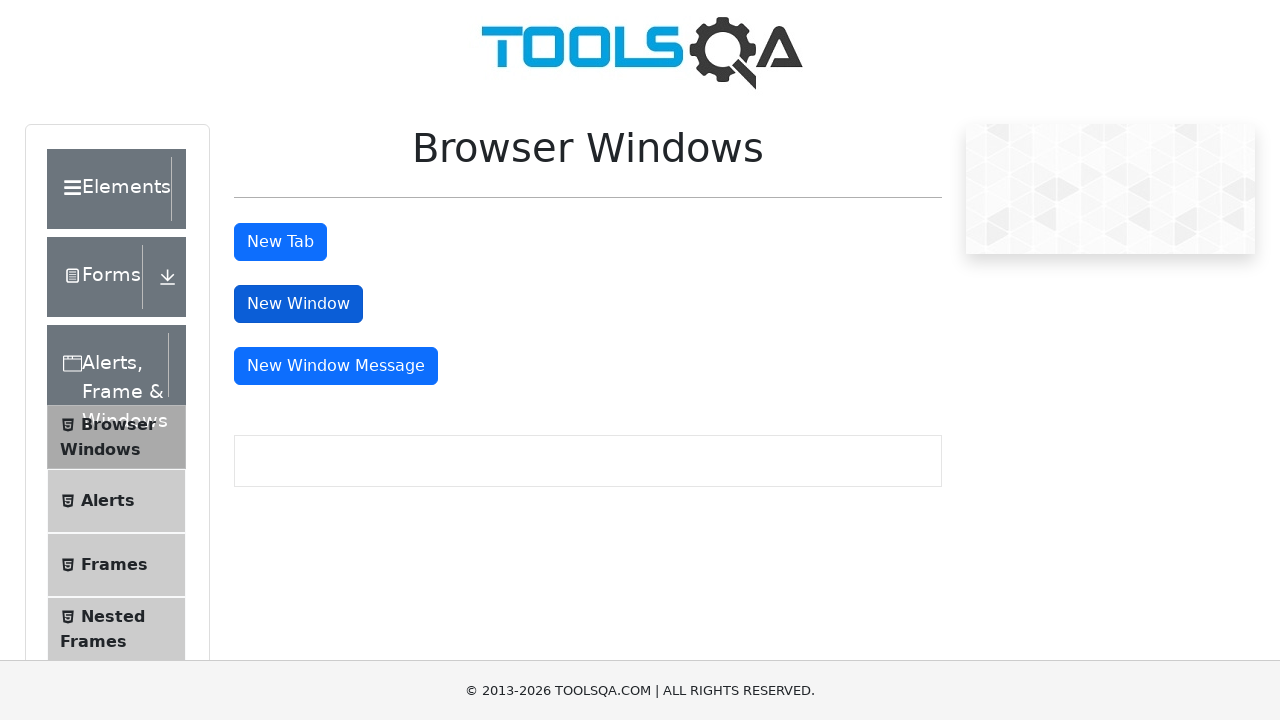

Switched to child window
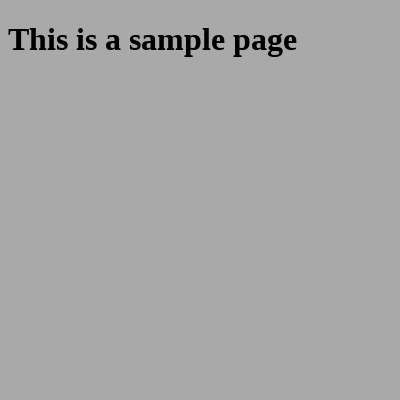

Child window page loaded
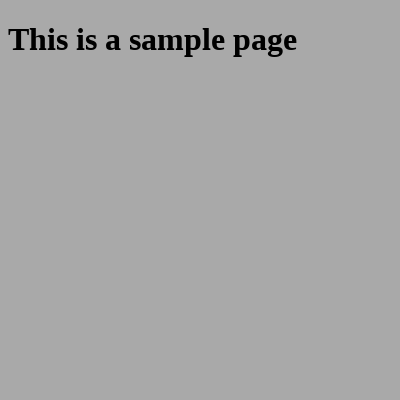

Retrieved heading text from child window: 'This is a sample page'
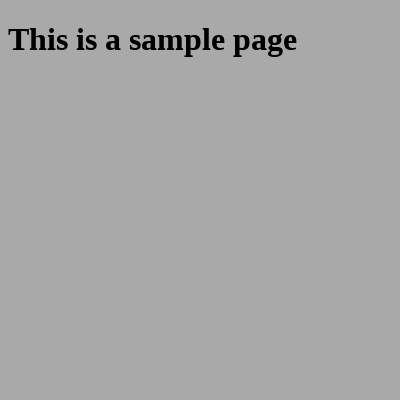

Verified heading text matches expected value 'This is a sample page'
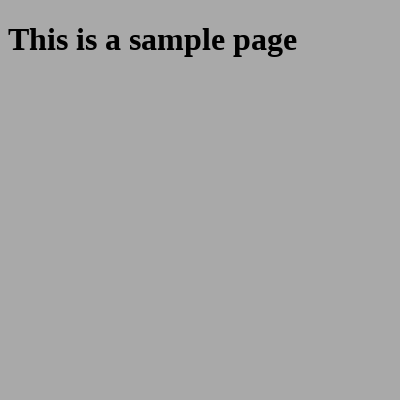

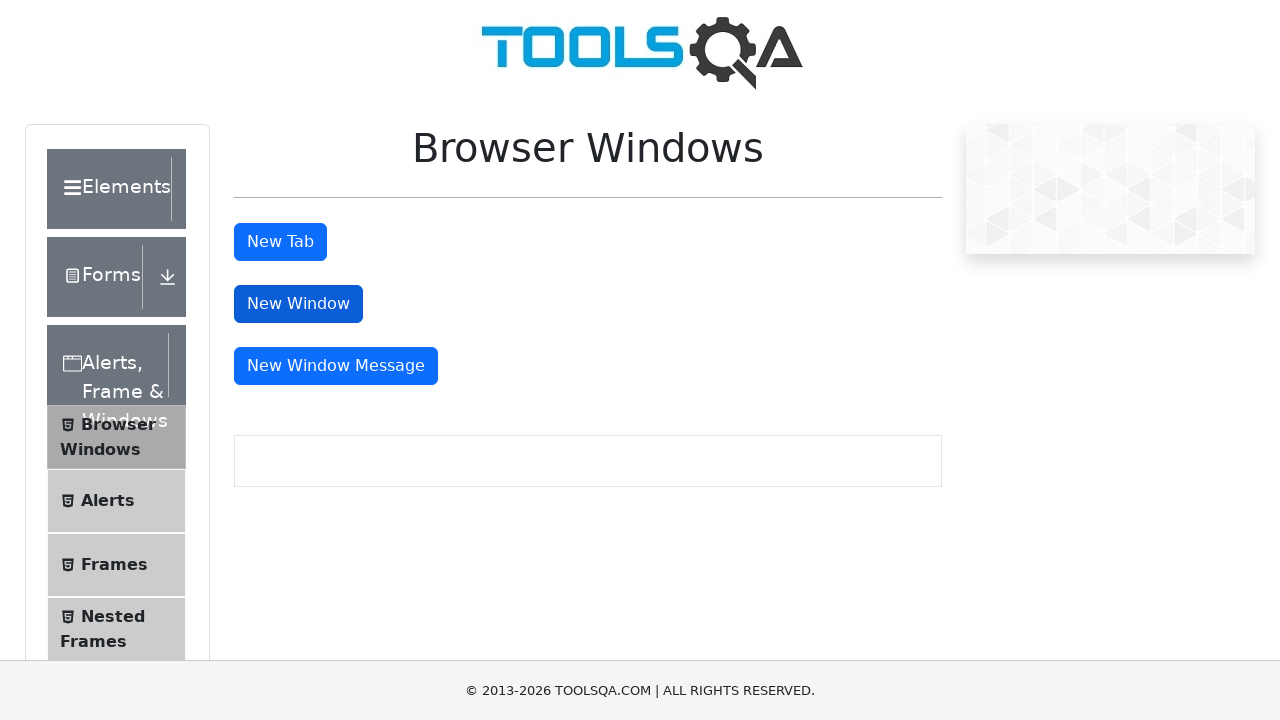